Tests form behavior with invalid text input by filling a textbox with invalid data and pressing Enter

Starting URL: https://www.qa-practice.com/elements/input/simple

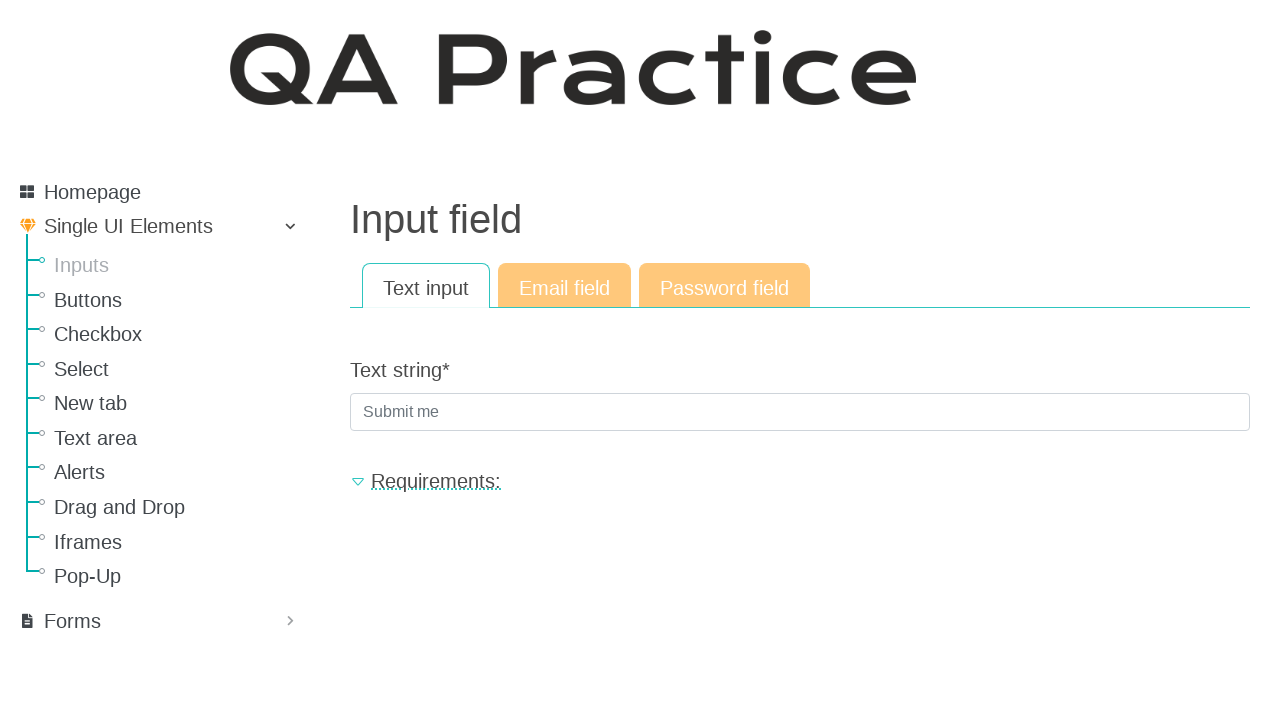

Filled textbox with invalid single character 'x' on internal:role=textbox
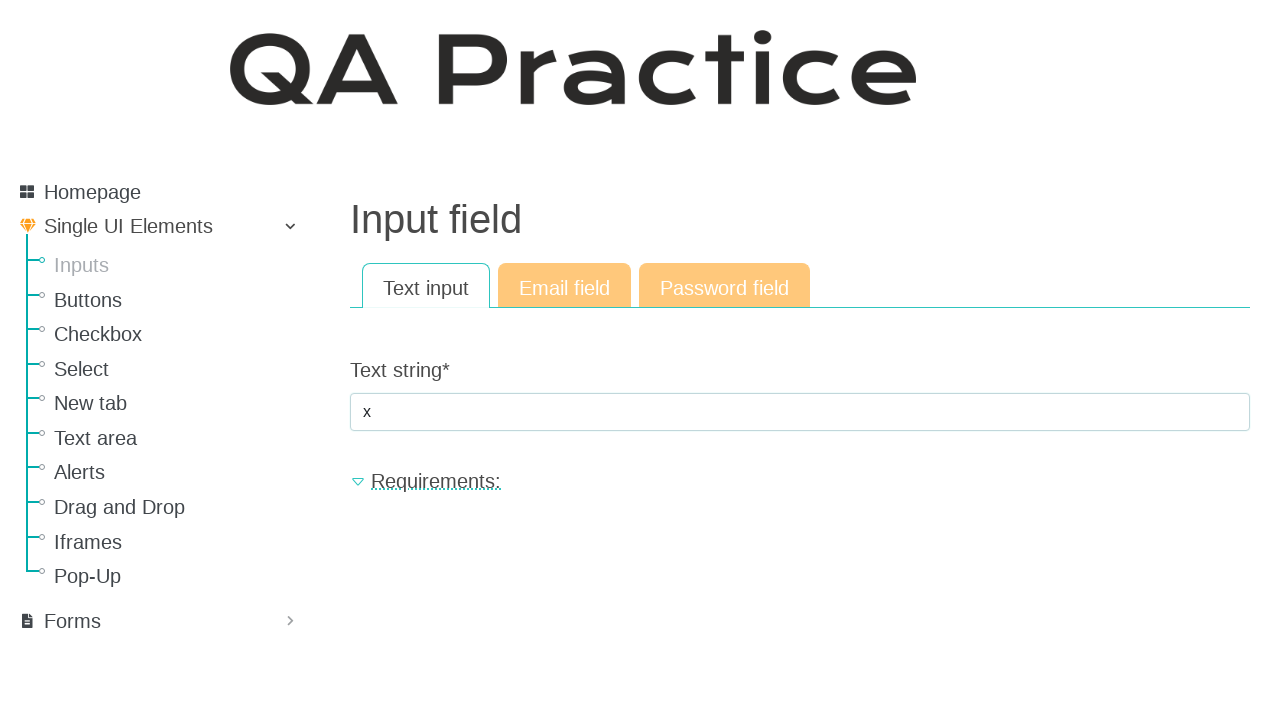

Pressed Enter to submit the form with invalid input on internal:role=textbox
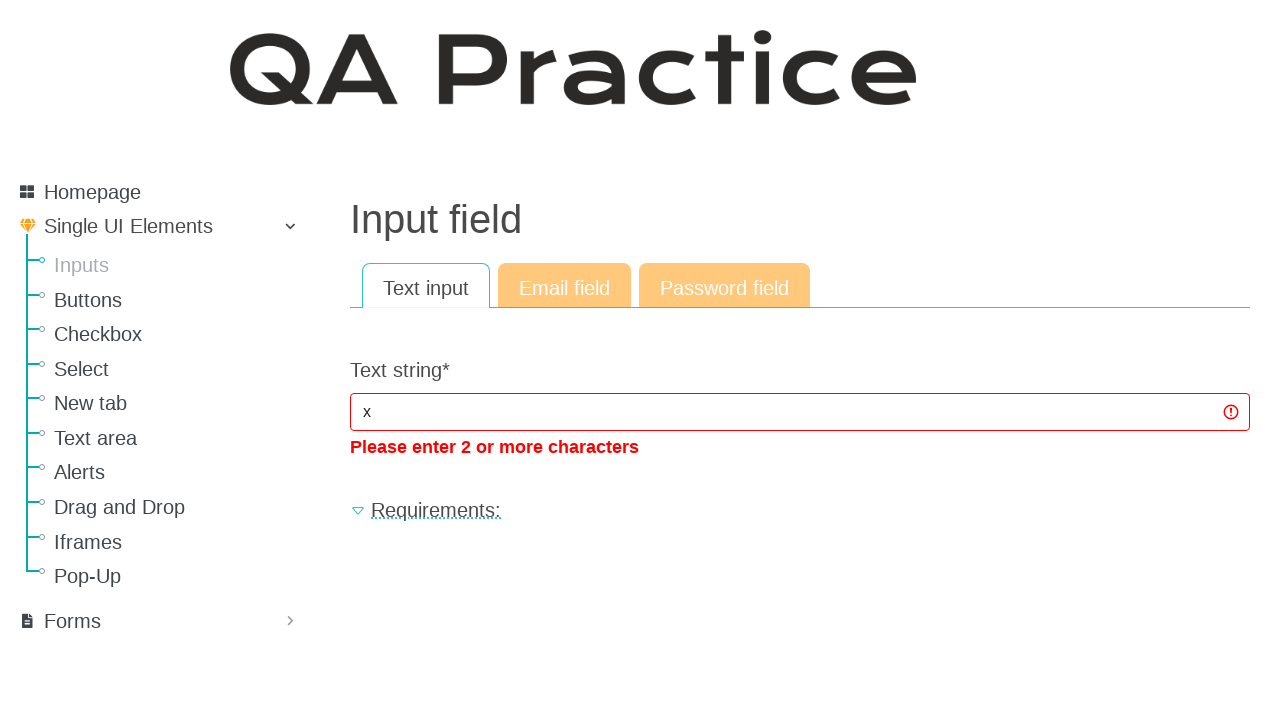

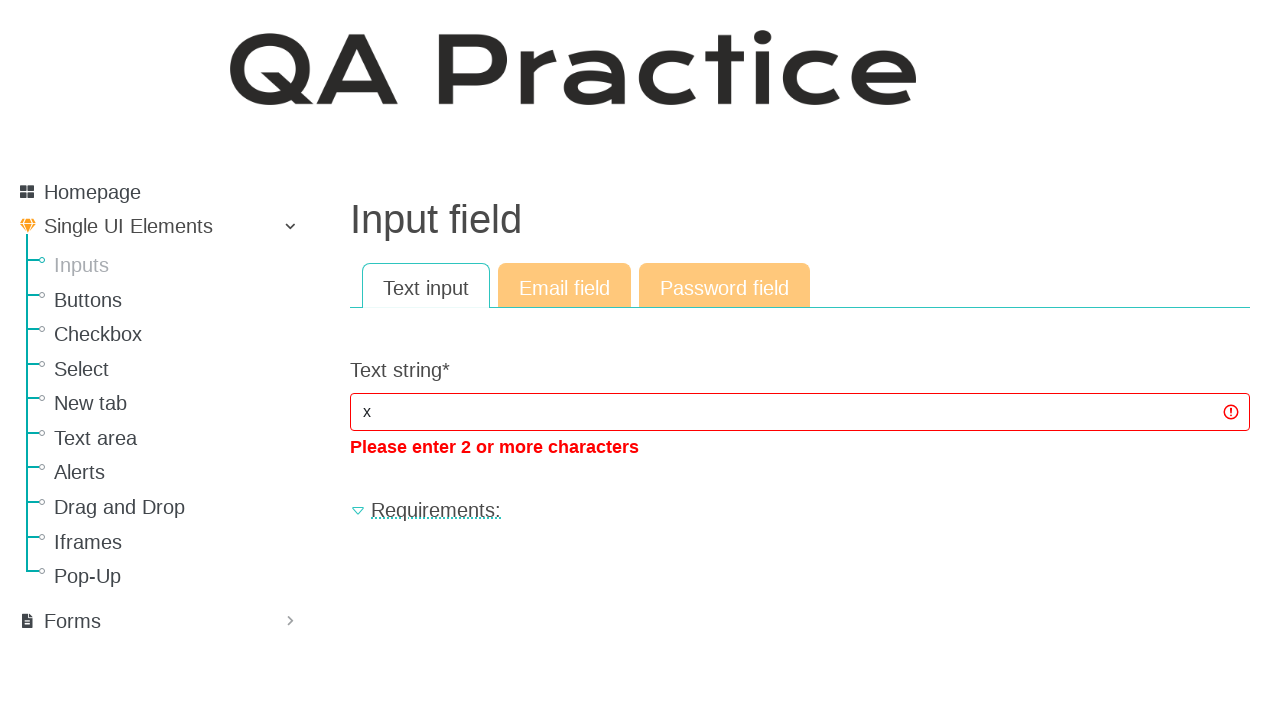